Navigates to the AJIO e-commerce website homepage and verifies the page loads successfully.

Starting URL: https://www.ajio.com/

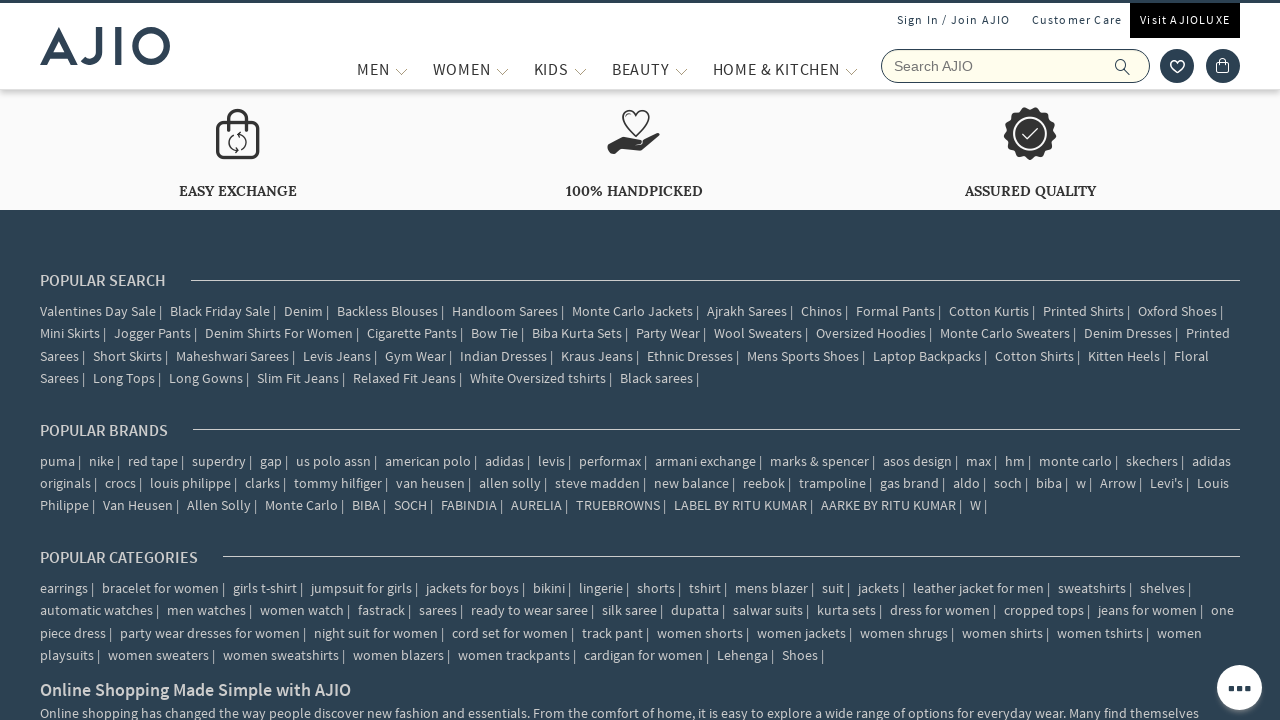

Navigated to AJIO e-commerce homepage
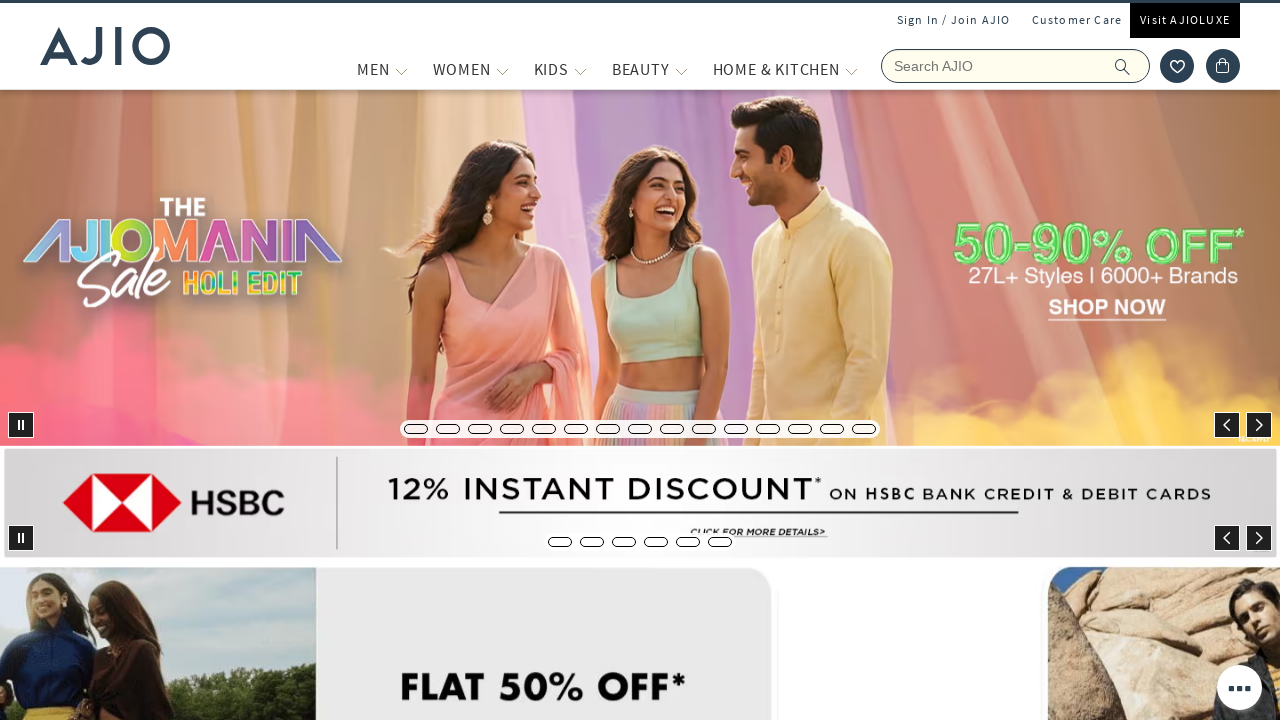

Page DOM content has loaded
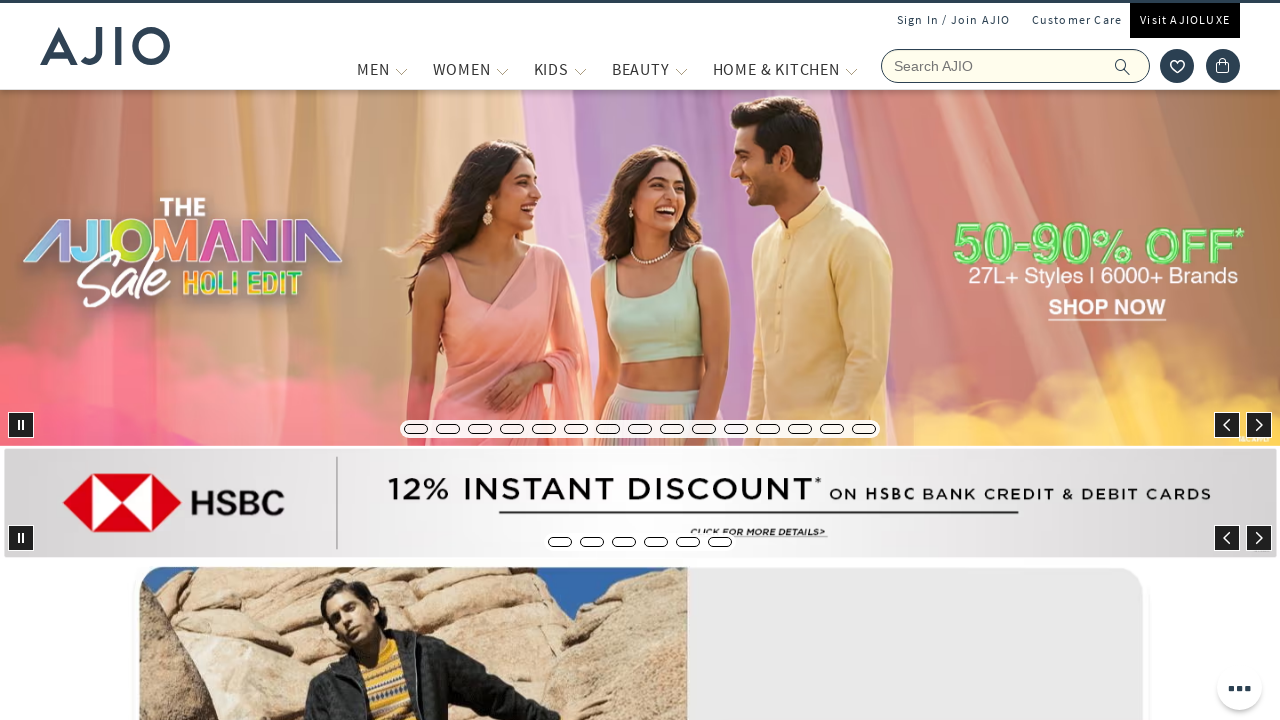

Page body element is visible, homepage loaded successfully
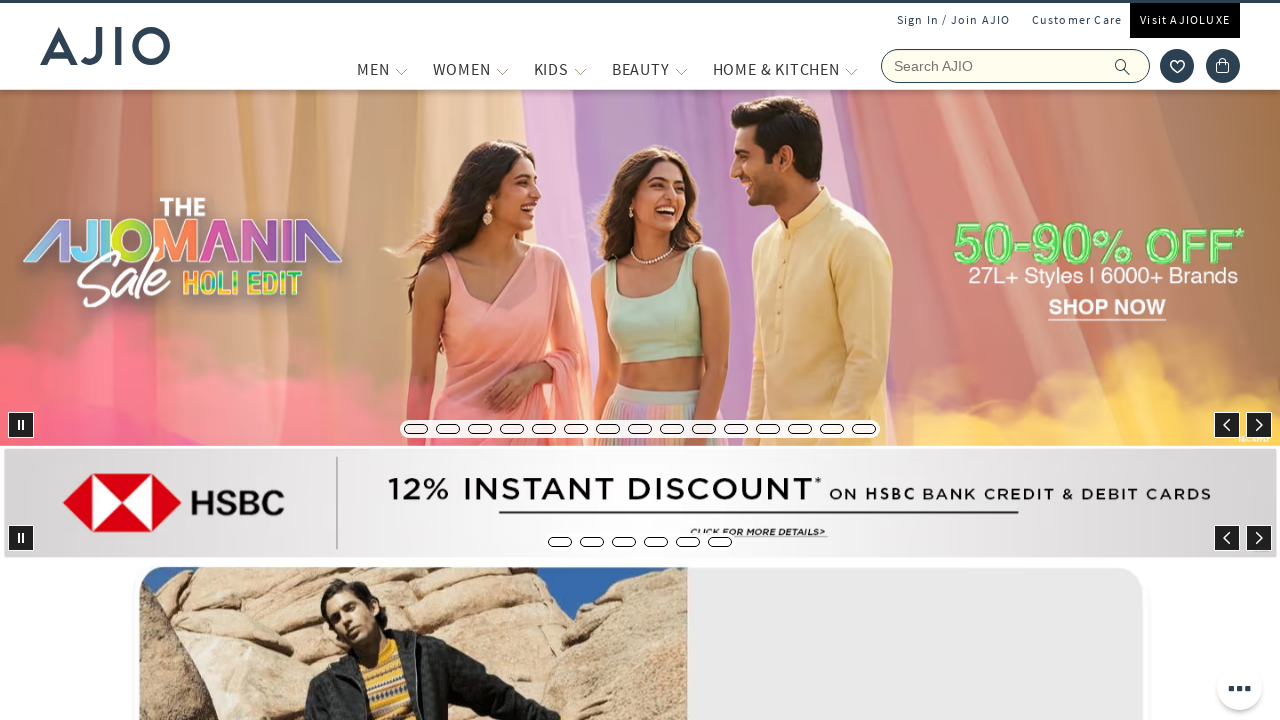

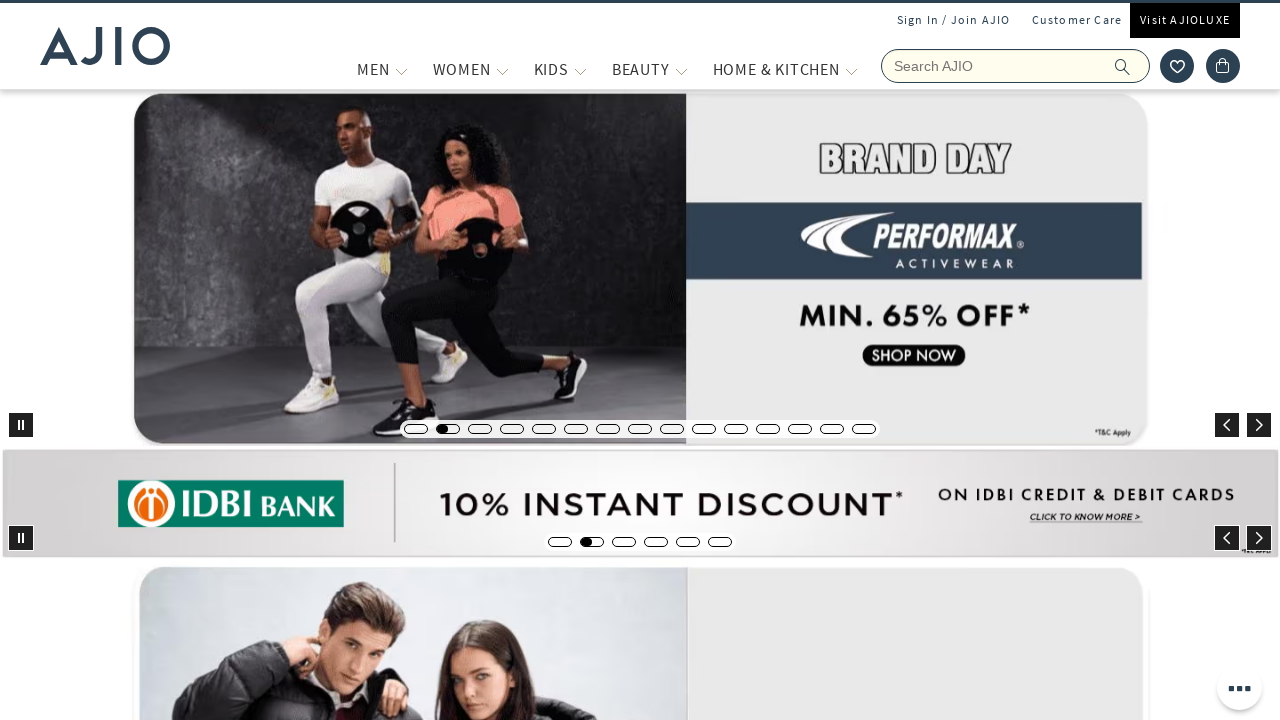